Tests that the 'complete all' checkbox updates state when individual items are completed or cleared.

Starting URL: https://demo.playwright.dev/todomvc

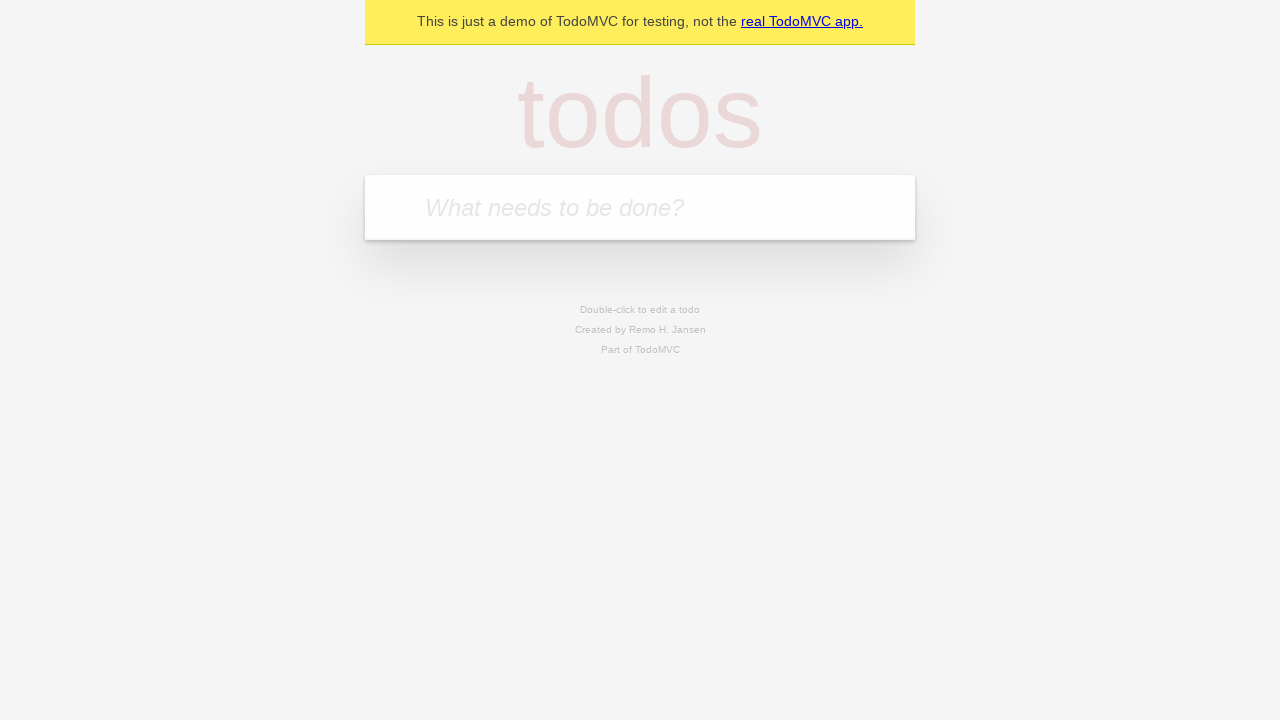

Filled todo input with 'buy some cheese' on internal:attr=[placeholder="What needs to be done?"i]
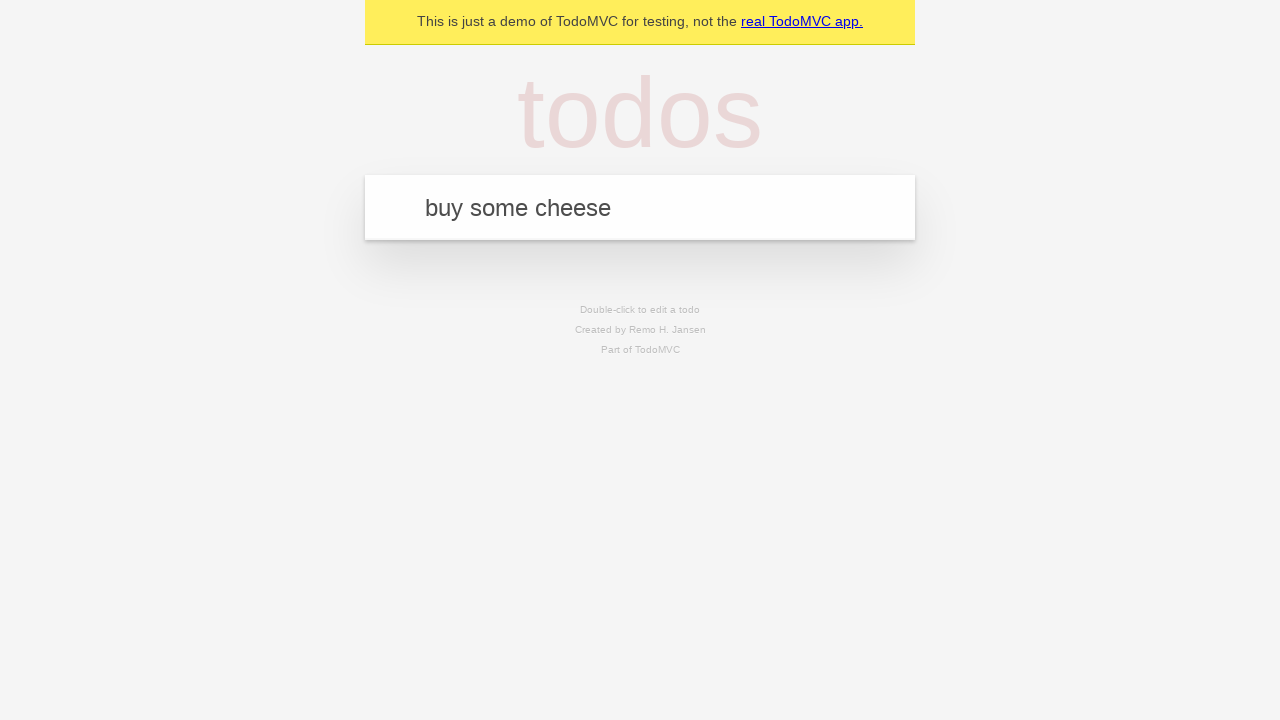

Pressed Enter to add first todo on internal:attr=[placeholder="What needs to be done?"i]
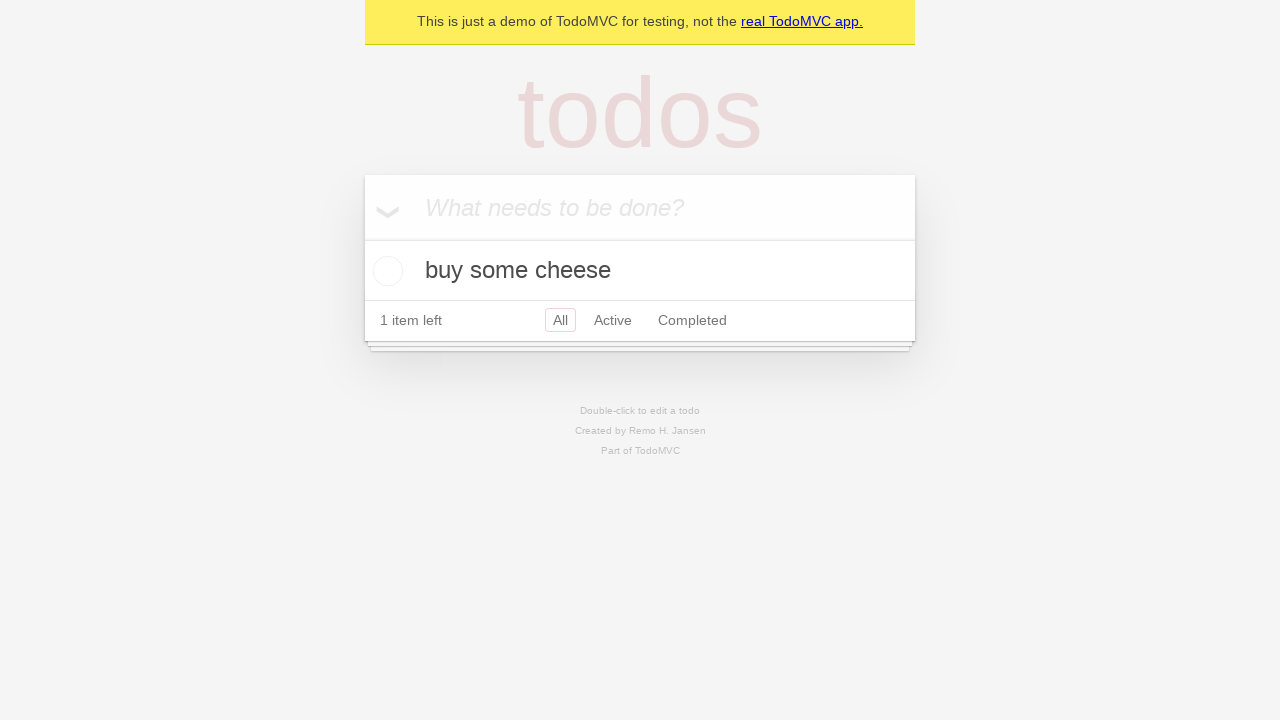

Filled todo input with 'feed the cat' on internal:attr=[placeholder="What needs to be done?"i]
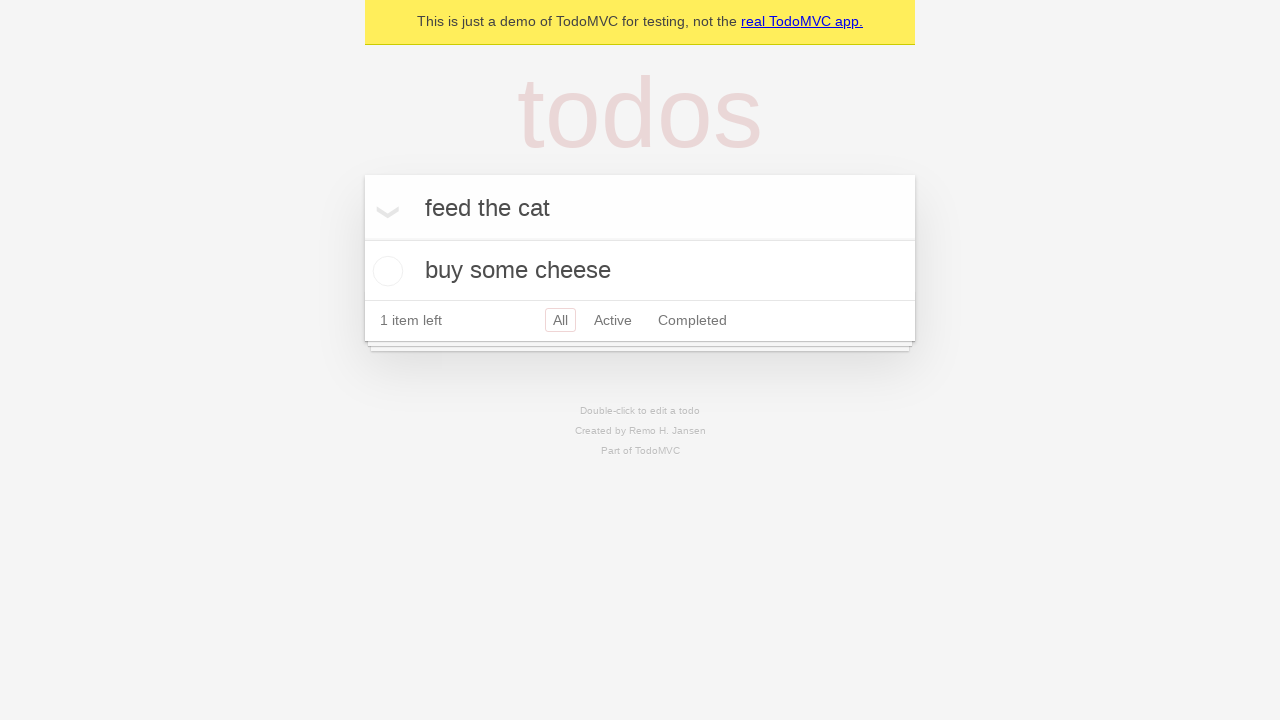

Pressed Enter to add second todo on internal:attr=[placeholder="What needs to be done?"i]
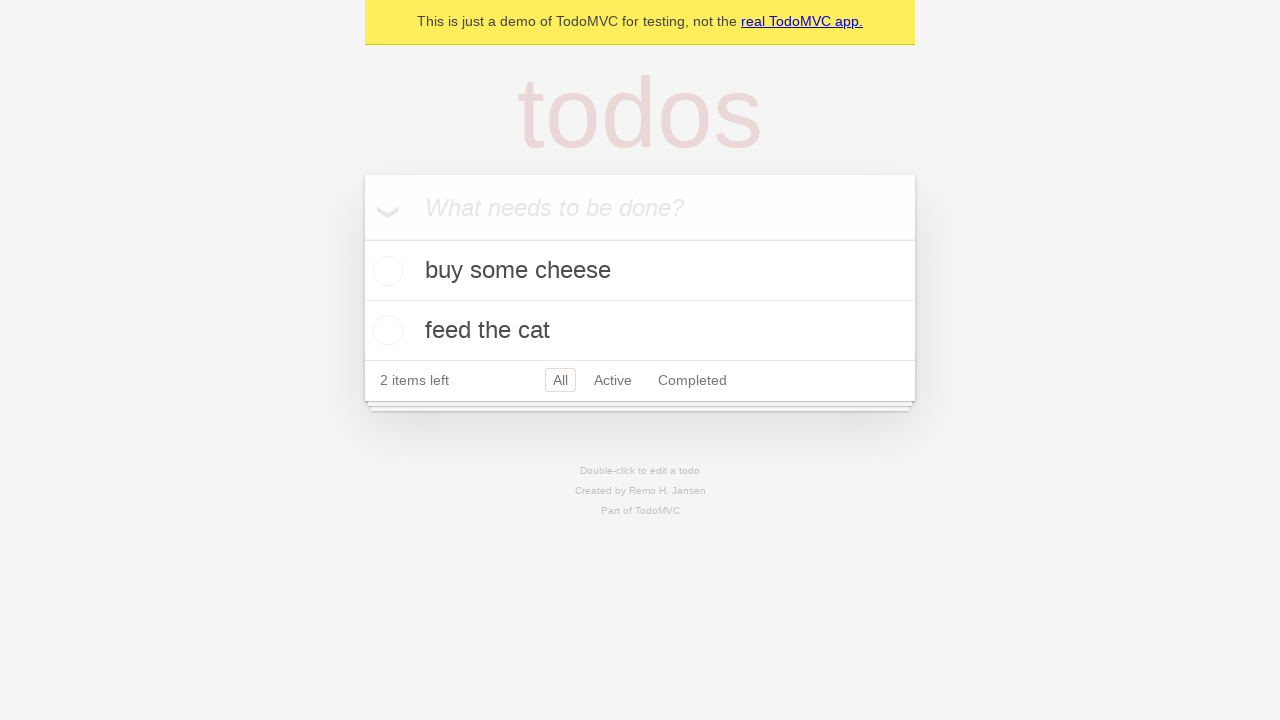

Filled todo input with 'book a doctors appointment' on internal:attr=[placeholder="What needs to be done?"i]
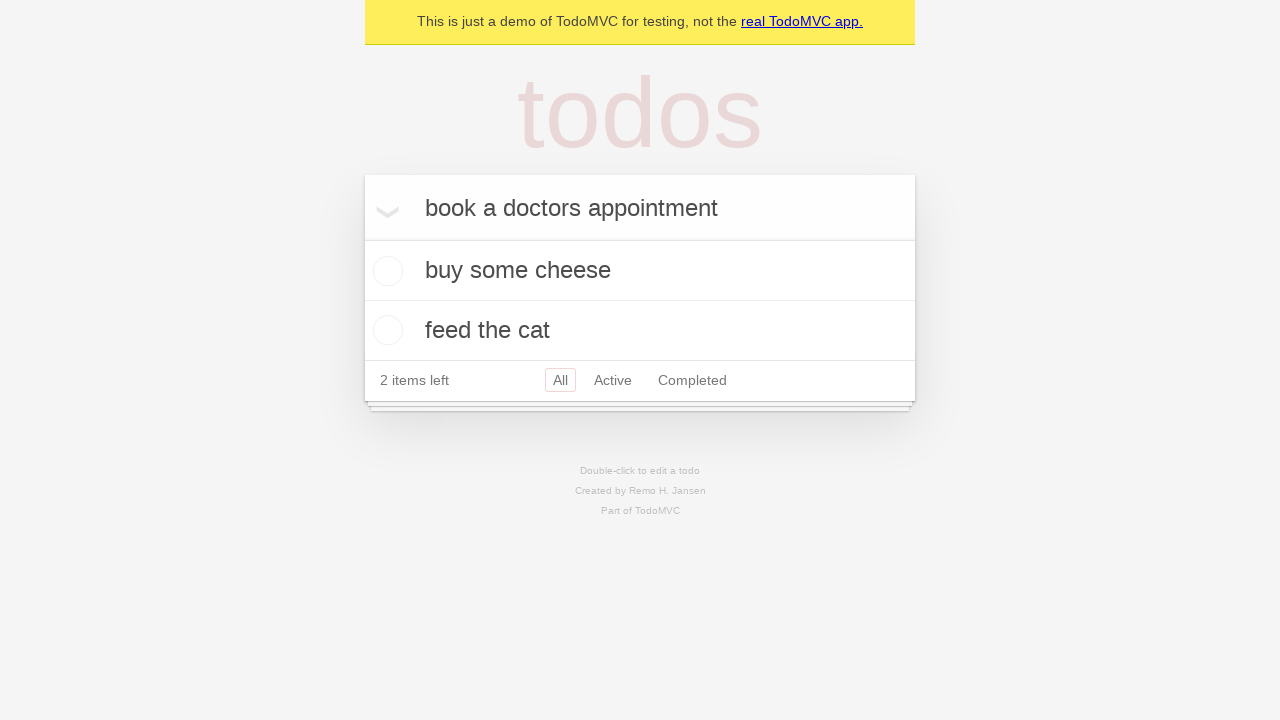

Pressed Enter to add third todo on internal:attr=[placeholder="What needs to be done?"i]
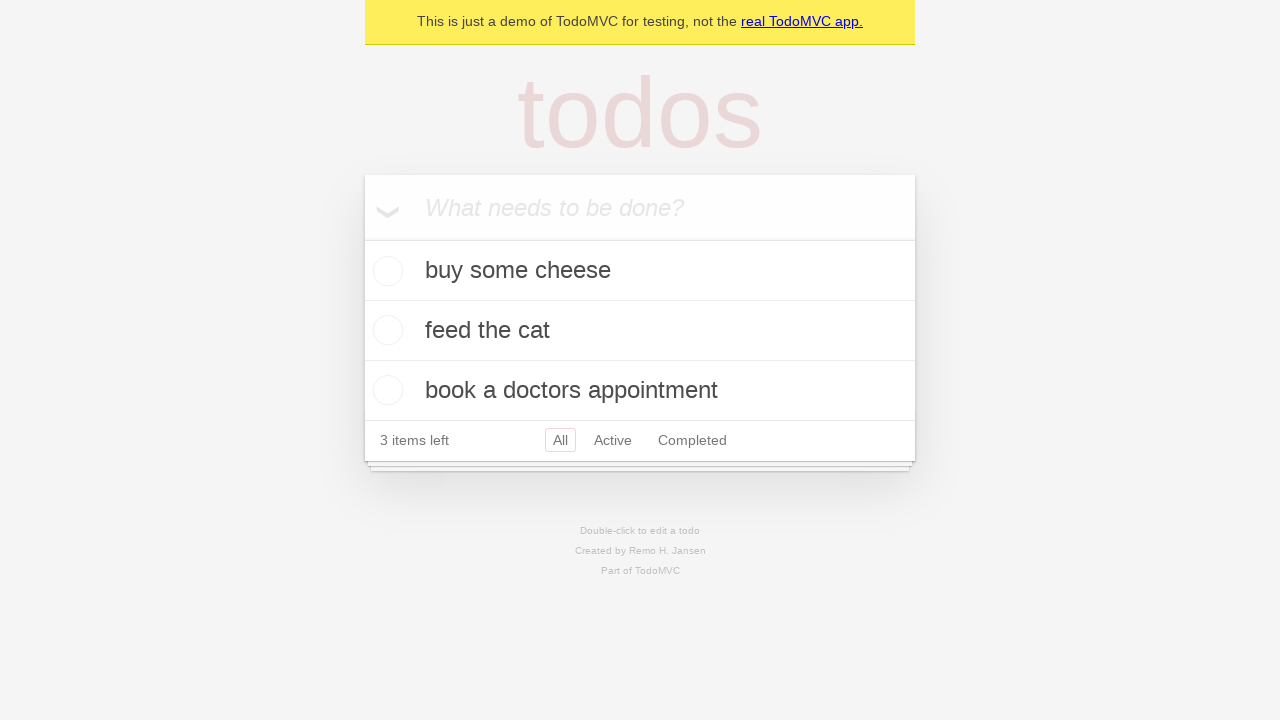

Checked 'Mark all as complete' checkbox at (362, 238) on internal:label="Mark all as complete"i
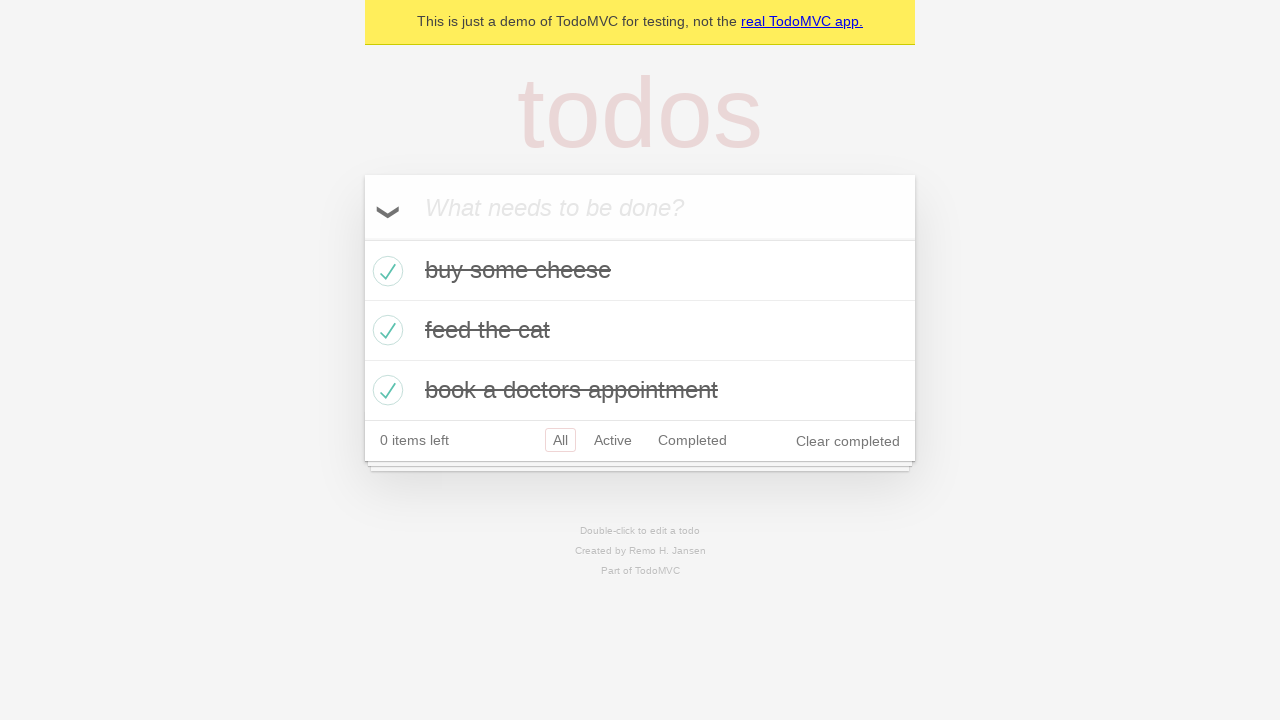

Unchecked the first todo item at (385, 271) on [data-testid='todo-item'] >> nth=0 >> internal:role=checkbox
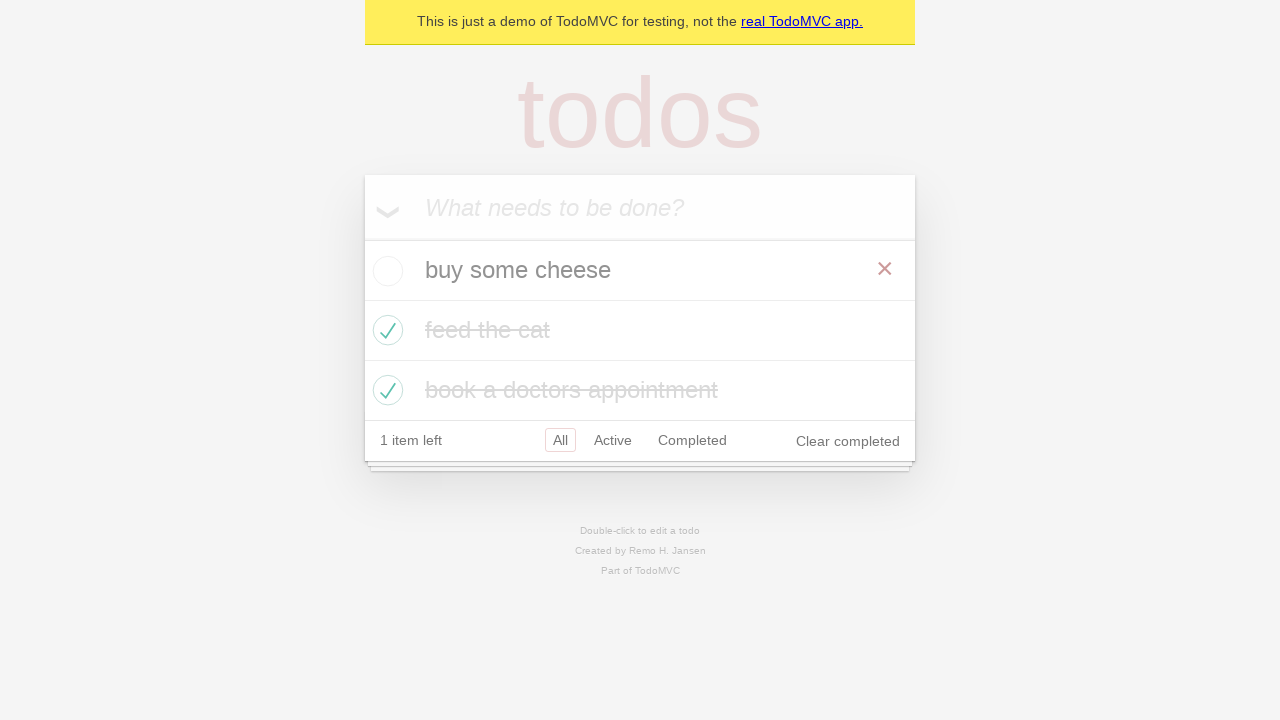

Re-checked the first todo item at (385, 271) on [data-testid='todo-item'] >> nth=0 >> internal:role=checkbox
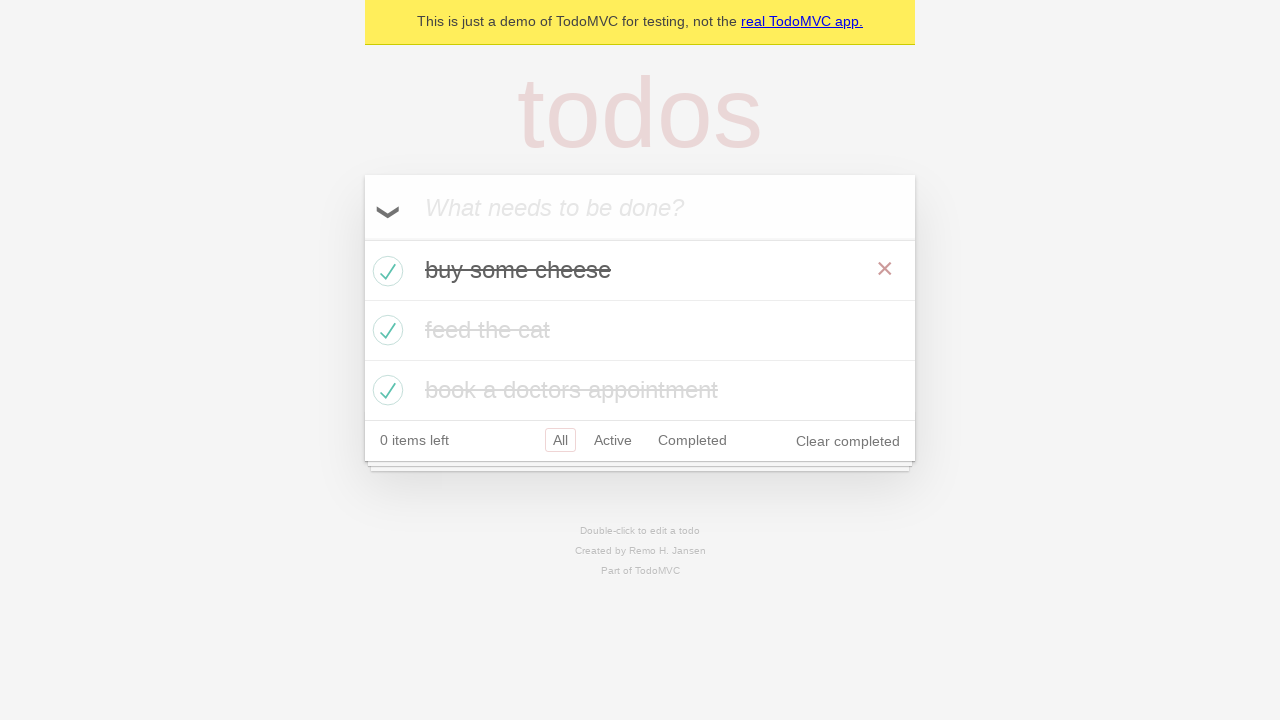

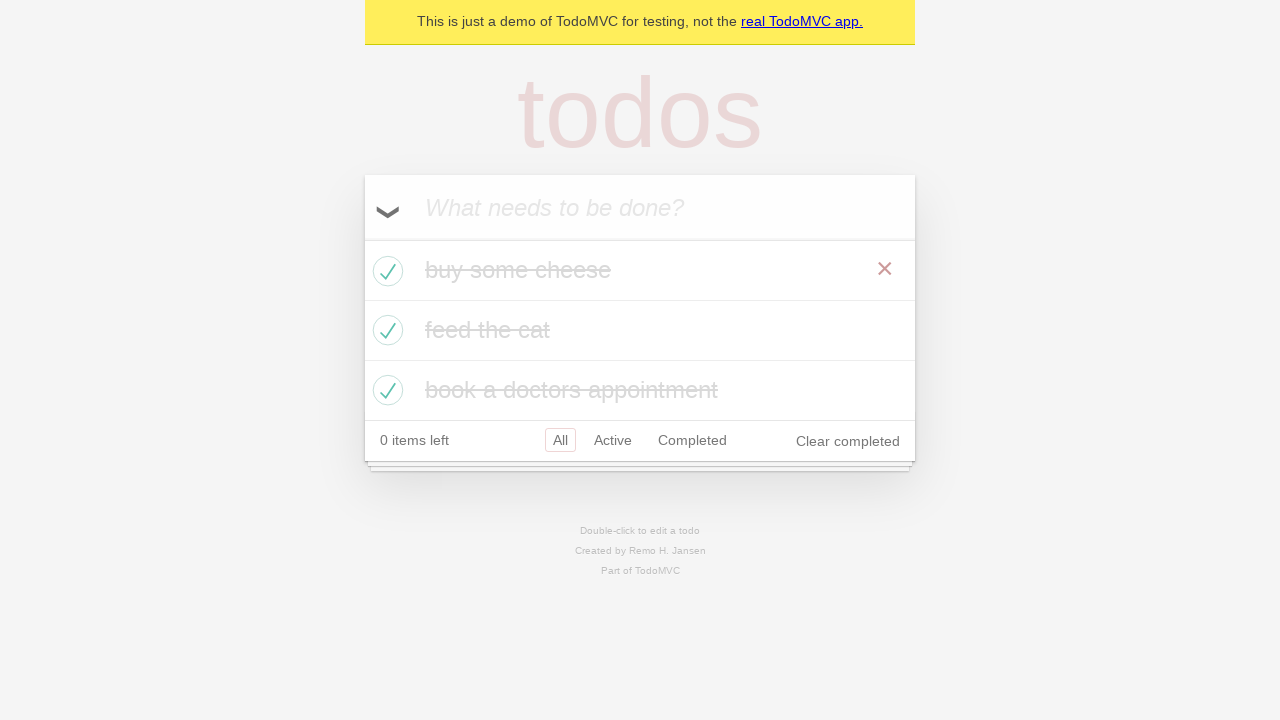